Tests new tab handling by navigating through the Elements menu, clicking a link that opens in a new tab, verifying content on the new tab, closing it, and returning to the parent window.

Starting URL: https://demoqa.com/

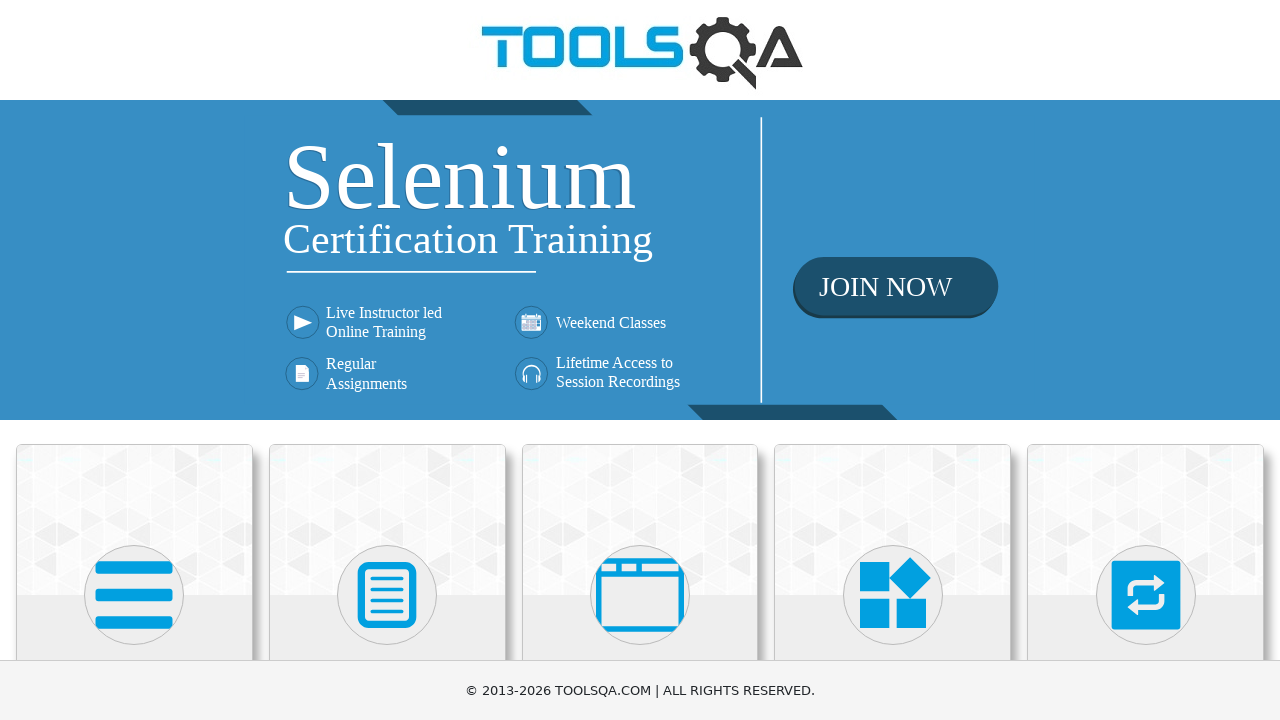

Clicked on the Elements card icon at (134, 595) on .card:first-child svg
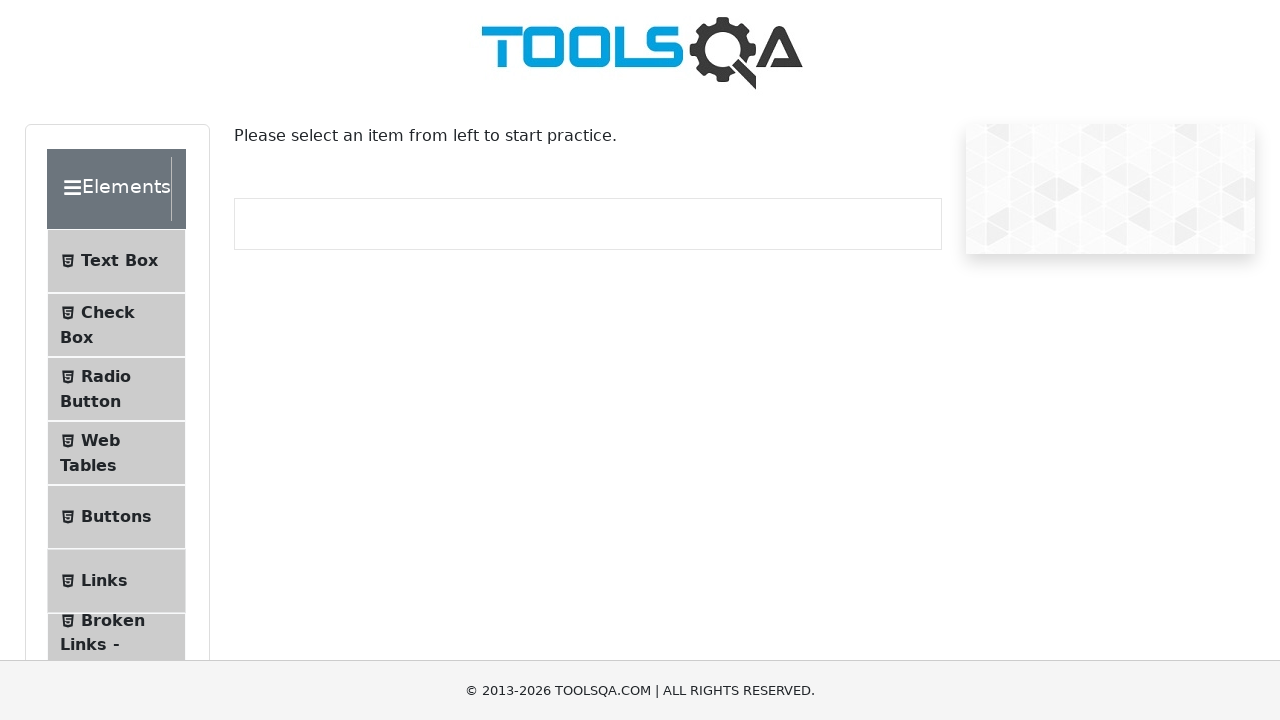

Clicked on Element group to expand the menu at (126, 392) on .element-group:first-child
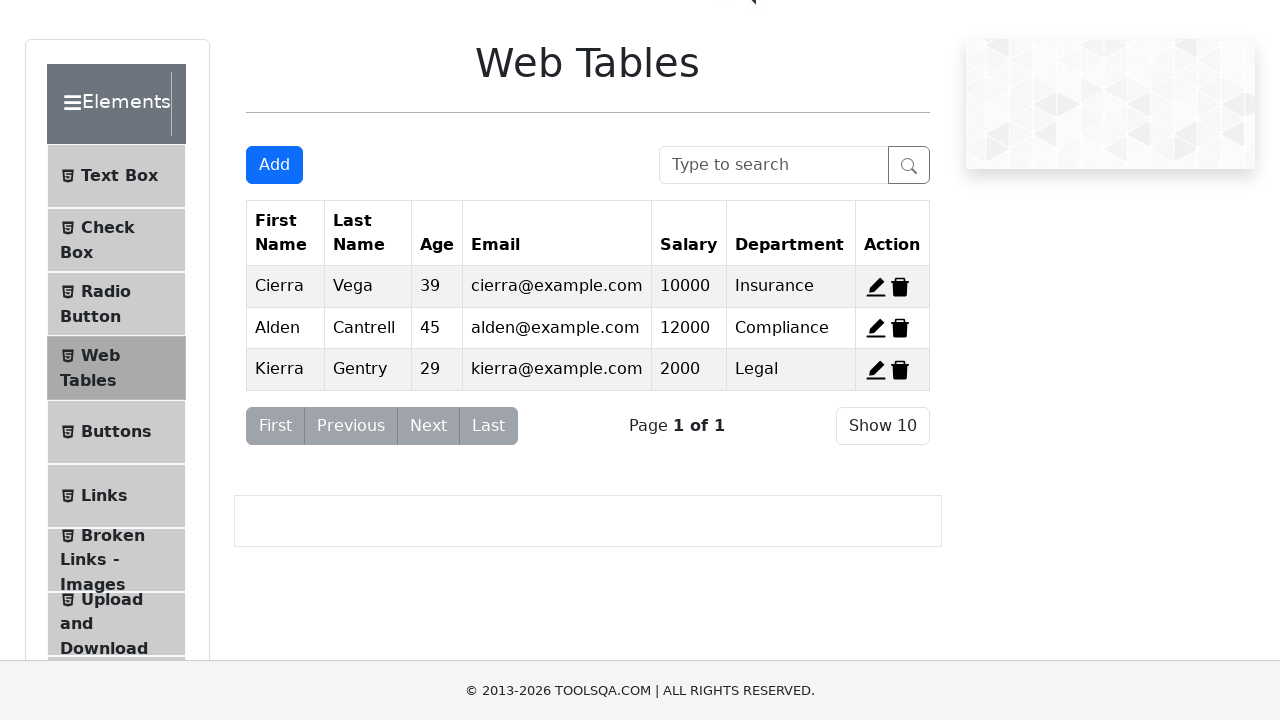

Clicked on Links option in the expanded menu at (116, 496) on .element-group:first-child li:nth-child(6)
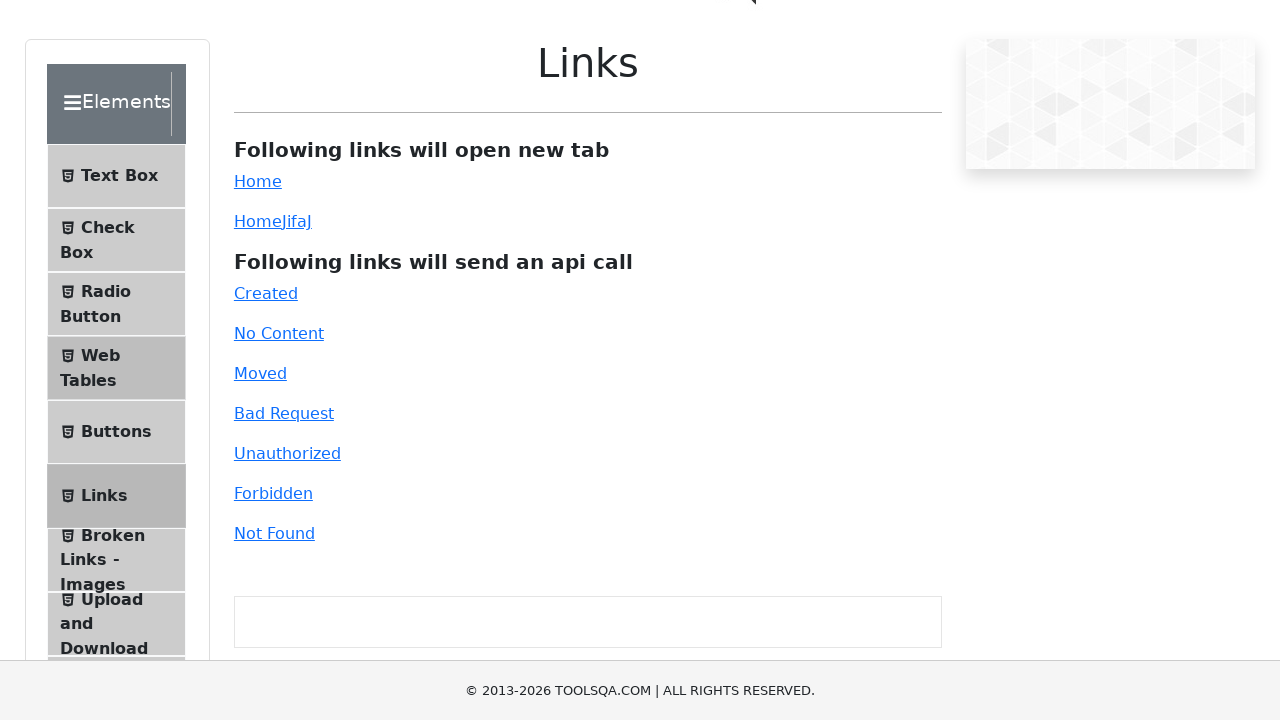

Clicked on simple link that opens demoqa.com in new tab at (258, 182) on a#simpleLink[href='https://demoqa.com']
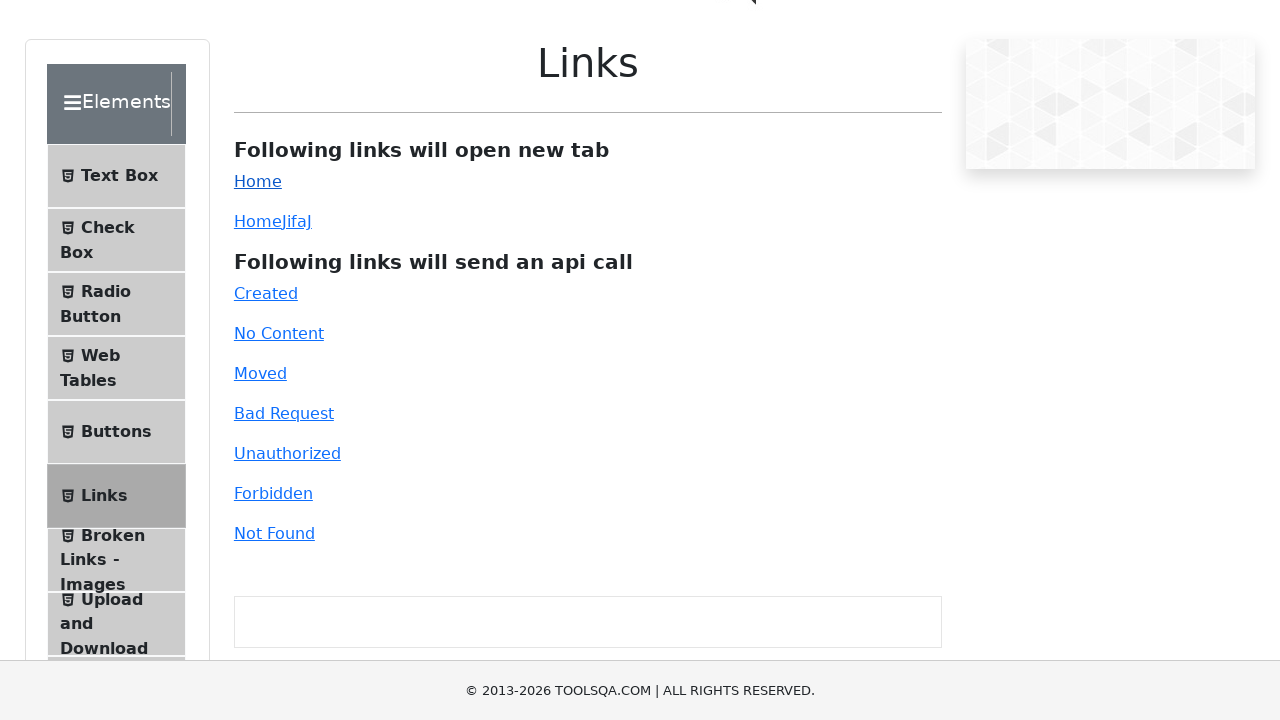

New tab opened and captured
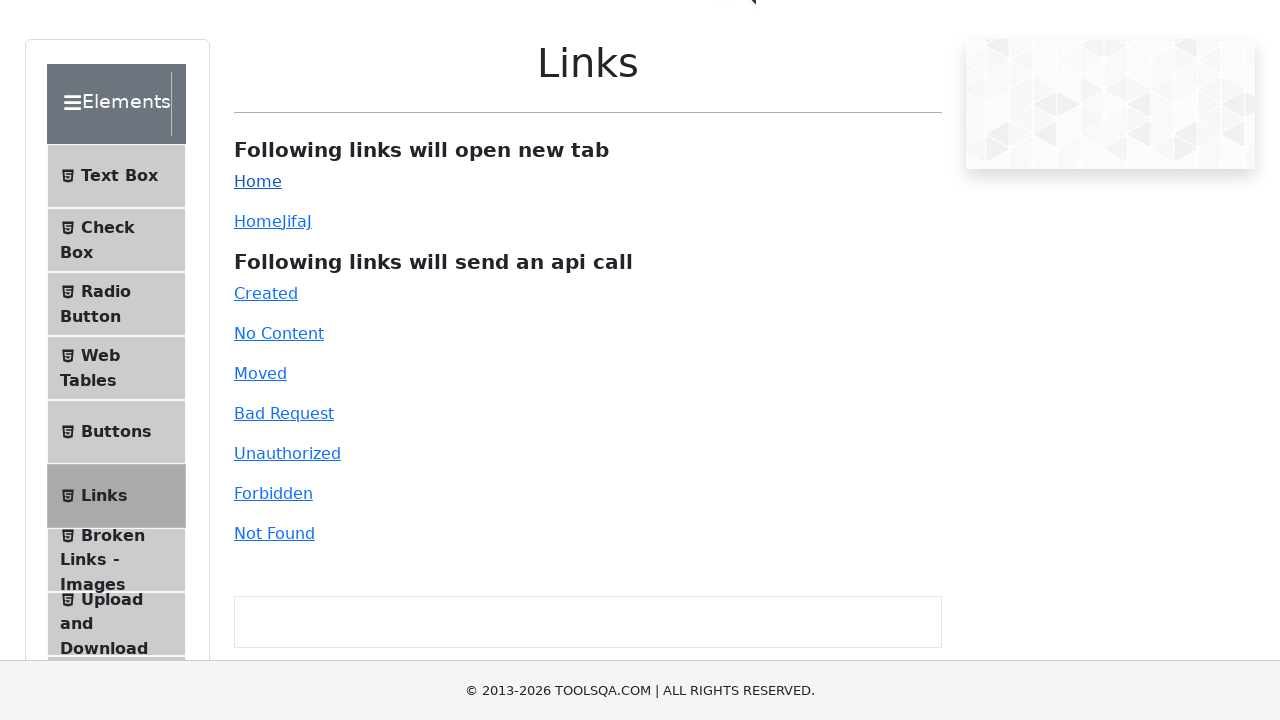

Banner image loaded on new tab
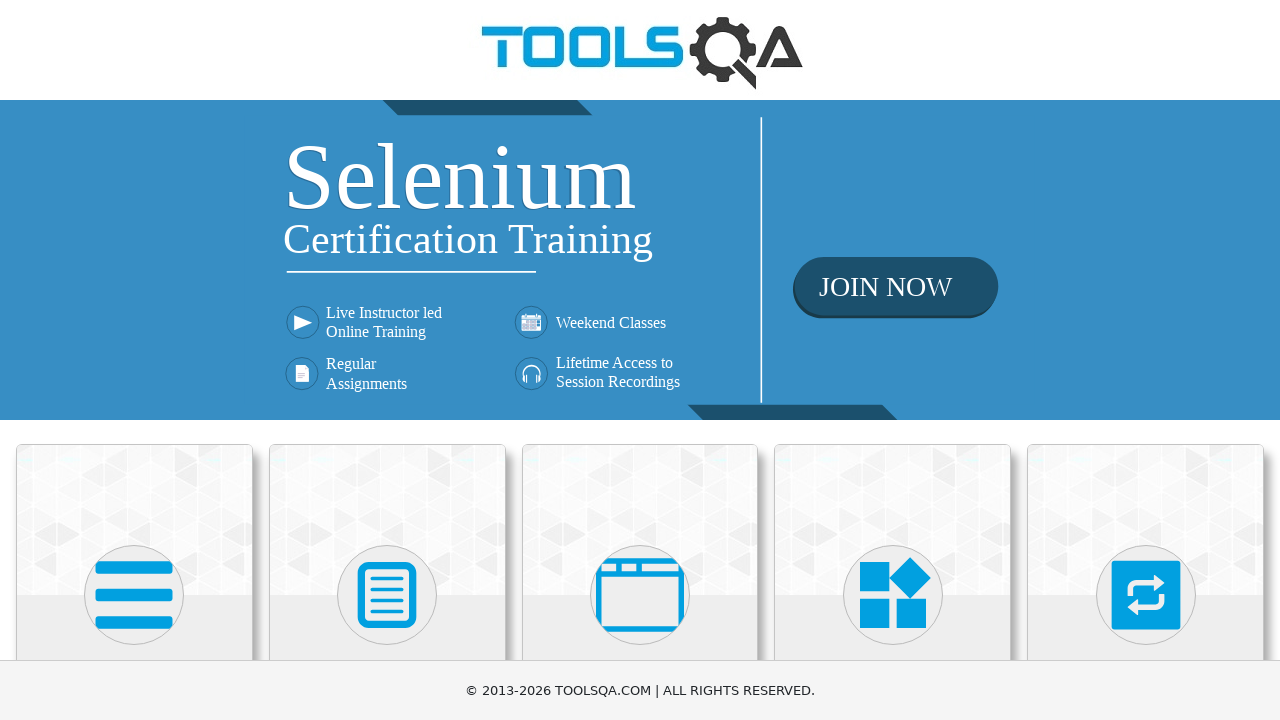

Verified new tab title: demosite
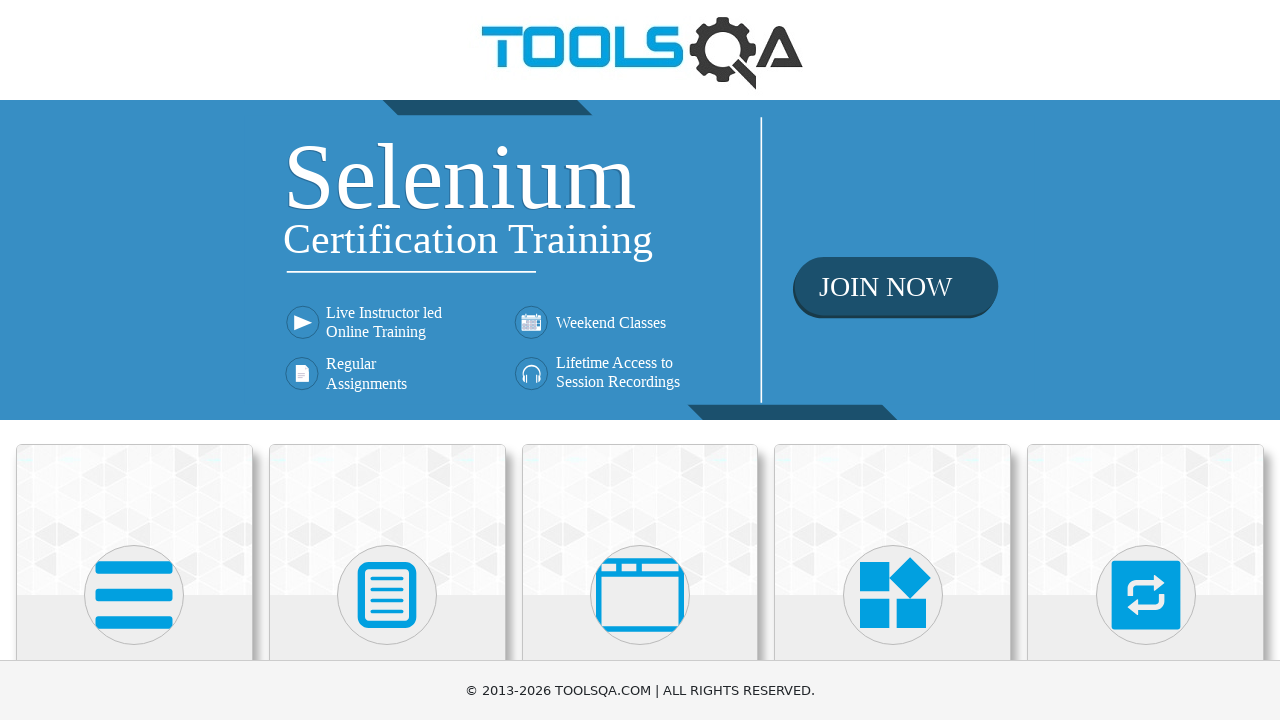

Closed the new tab
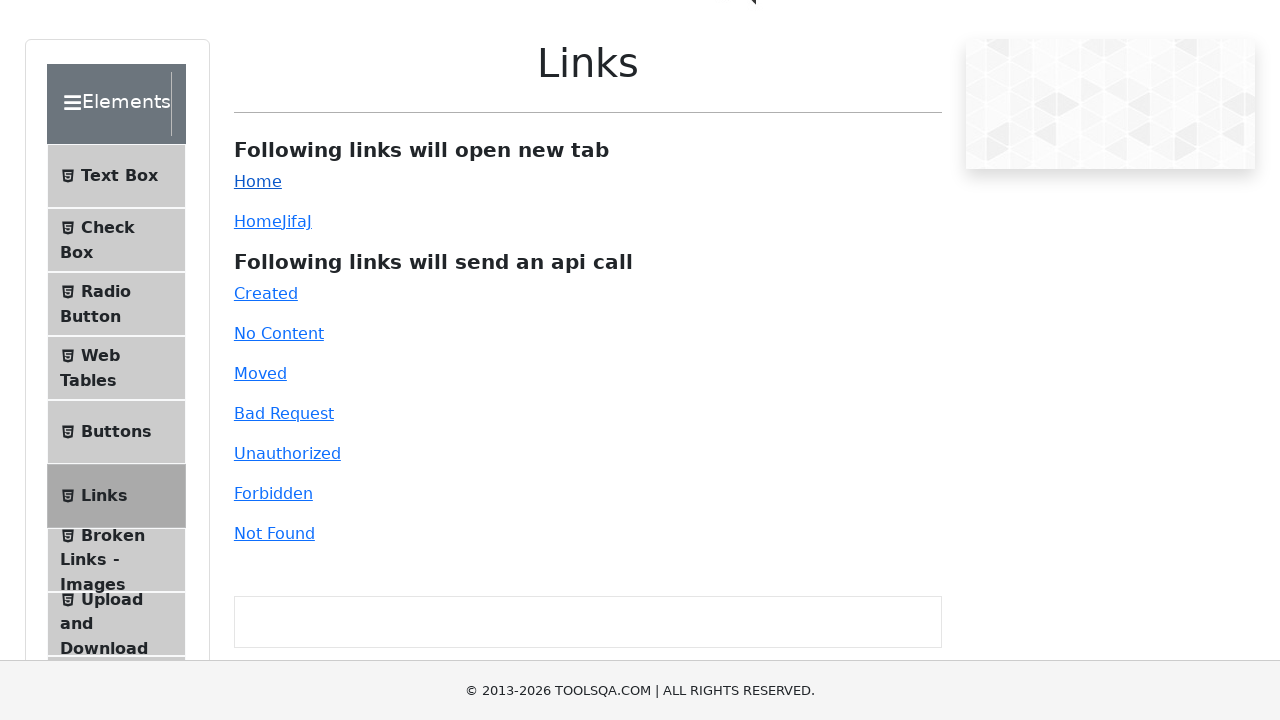

Returned to parent window with title: demosite
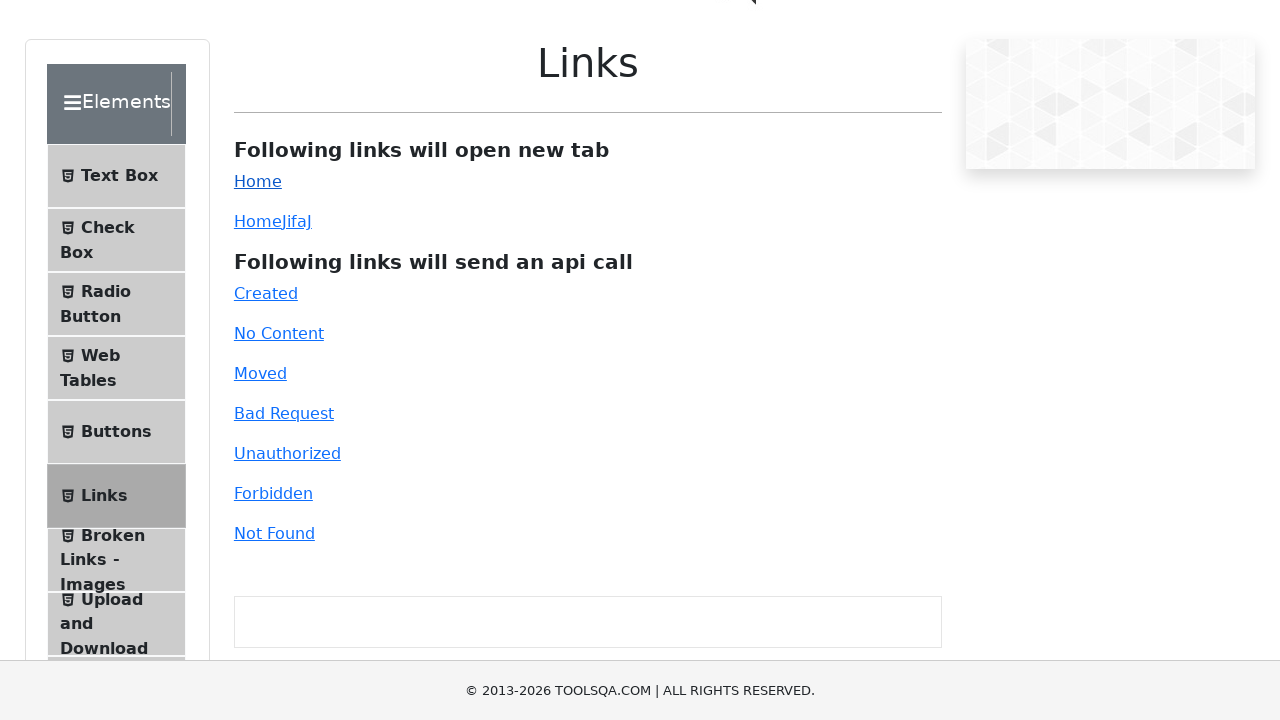

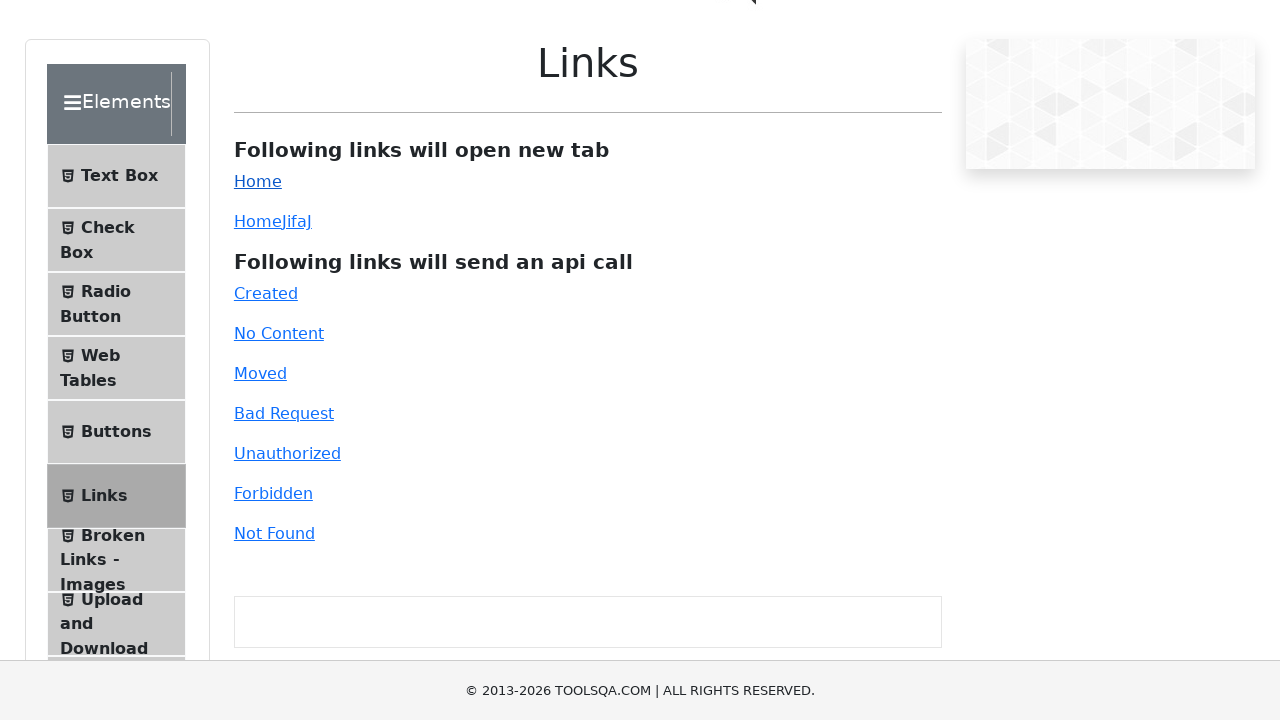